Tests file download functionality by clicking on a download link for a test cases document and verifying the download initiates

Starting URL: https://testcenter.techproeducation.com/index.php?page=file-download

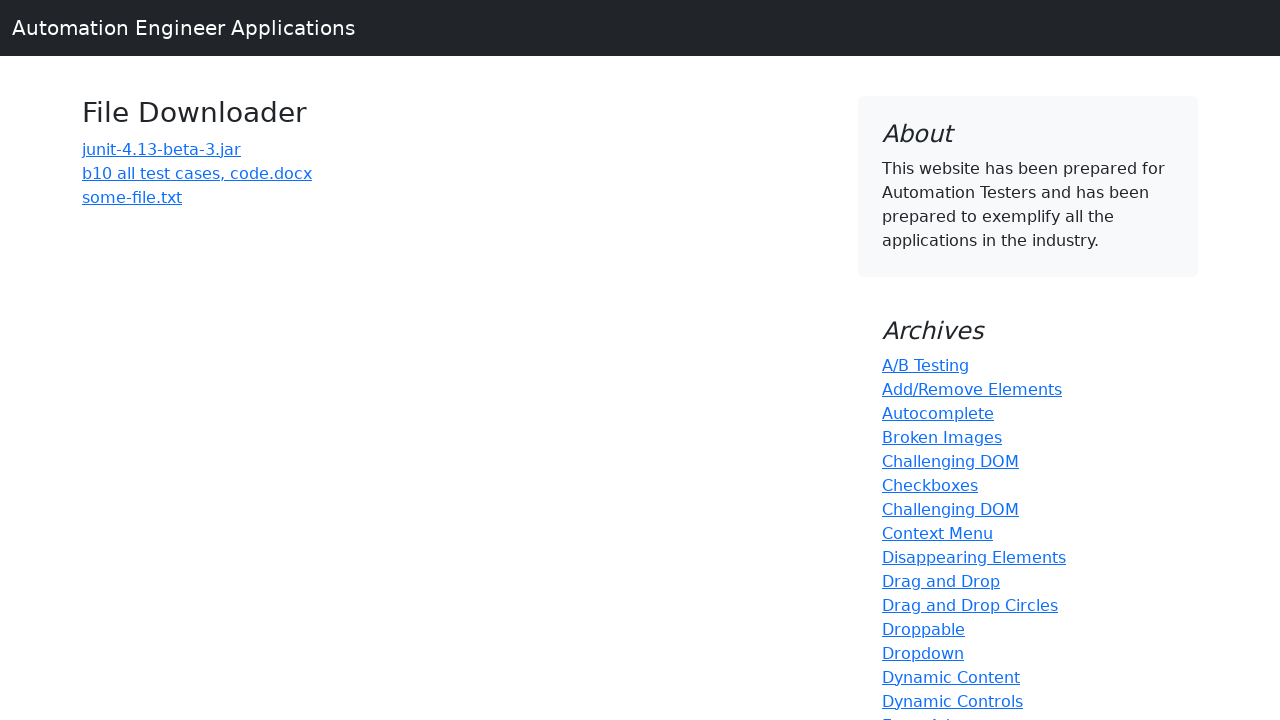

Navigated to file download test page
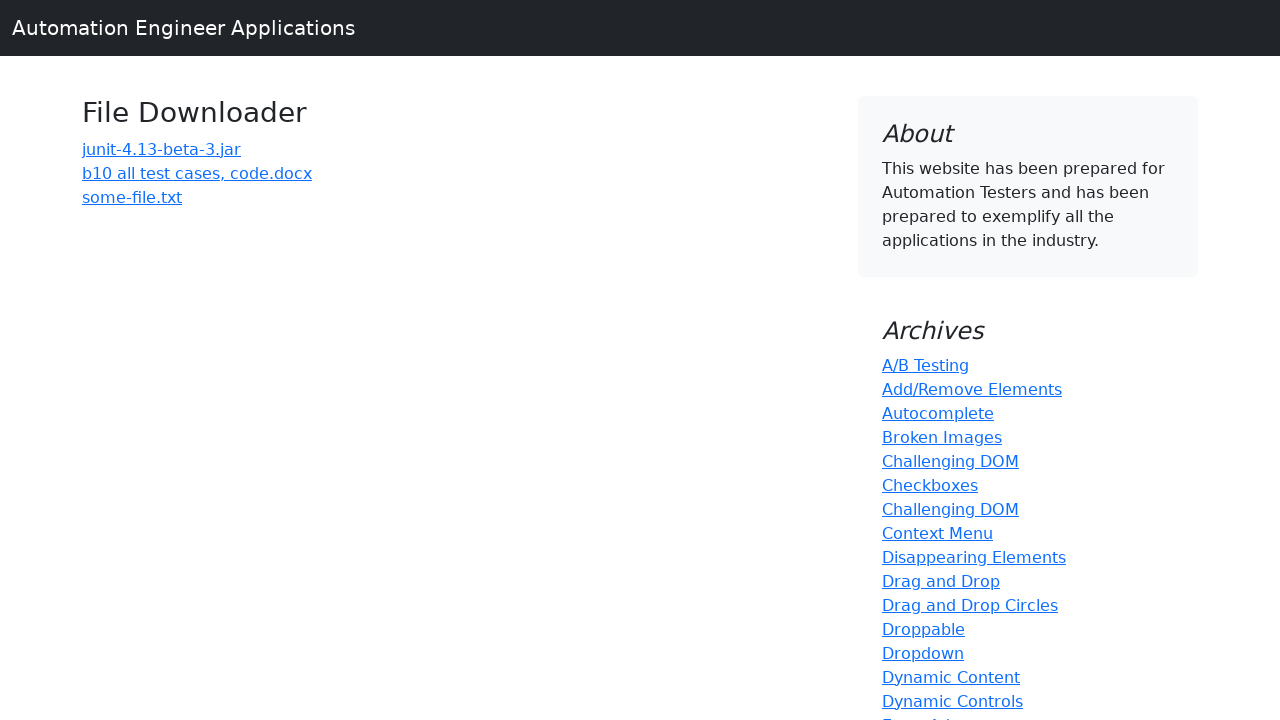

Clicked on download link for 'b10 all test cases' document at (197, 173) on text=b10 all test cases
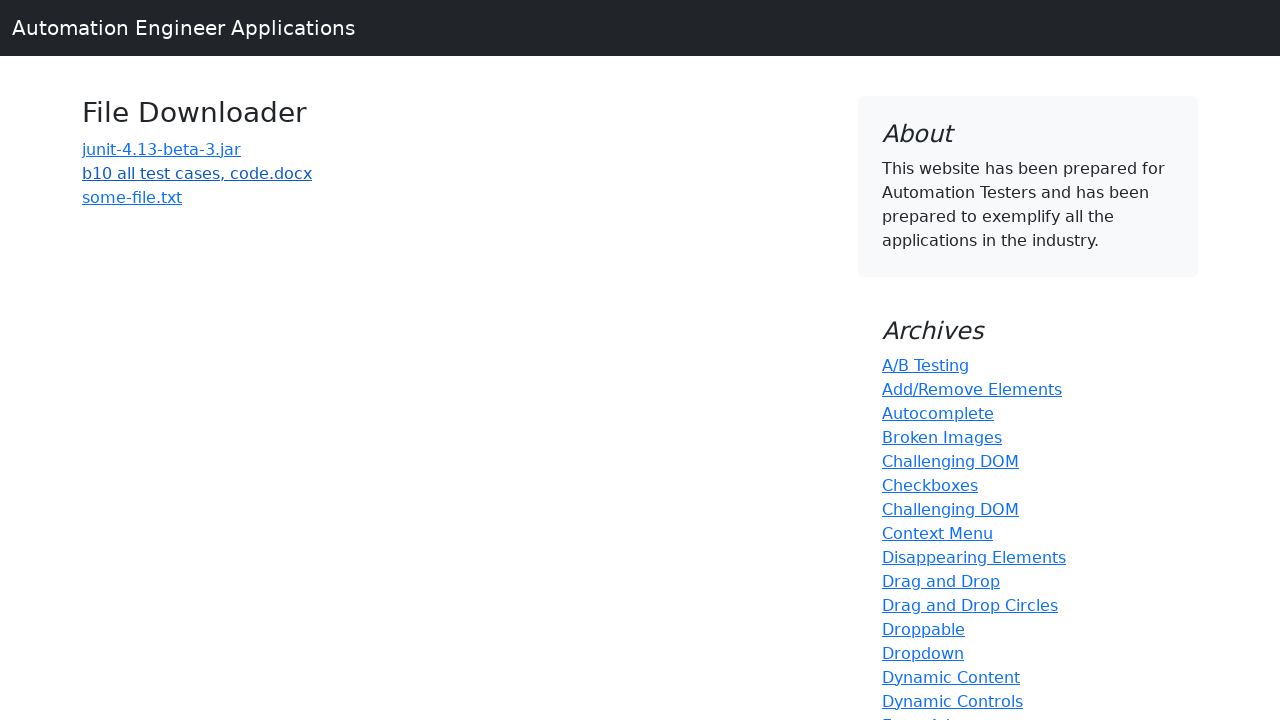

Waited 3 seconds for download to initiate
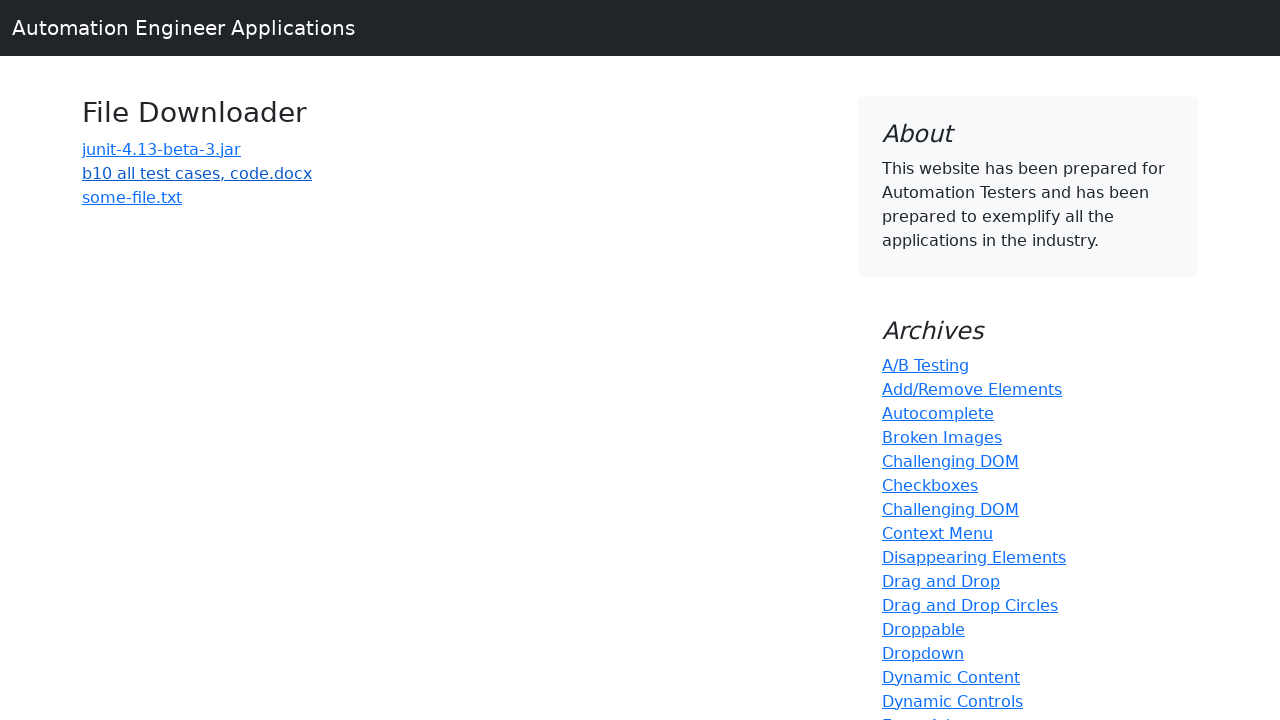

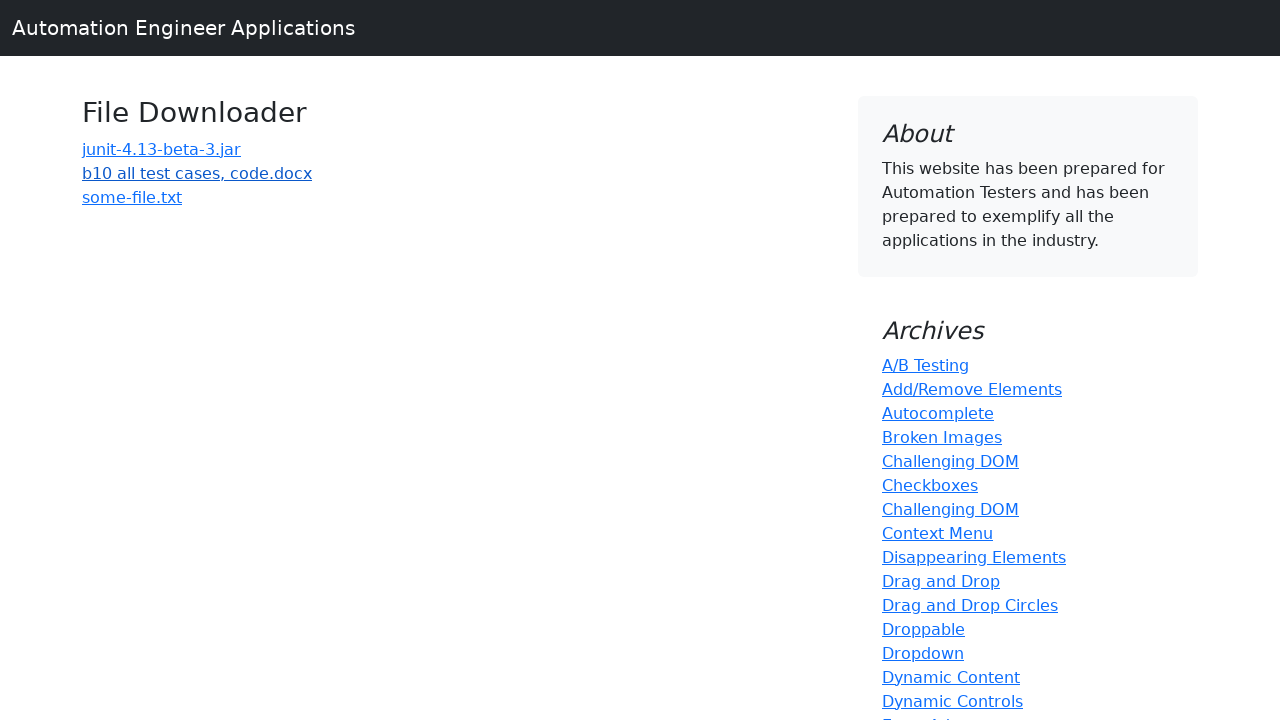